Tests opening a new browser window, navigating to a sample page, then closing it and returning to the main window

Starting URL: https://demoqa.com/browser-windows

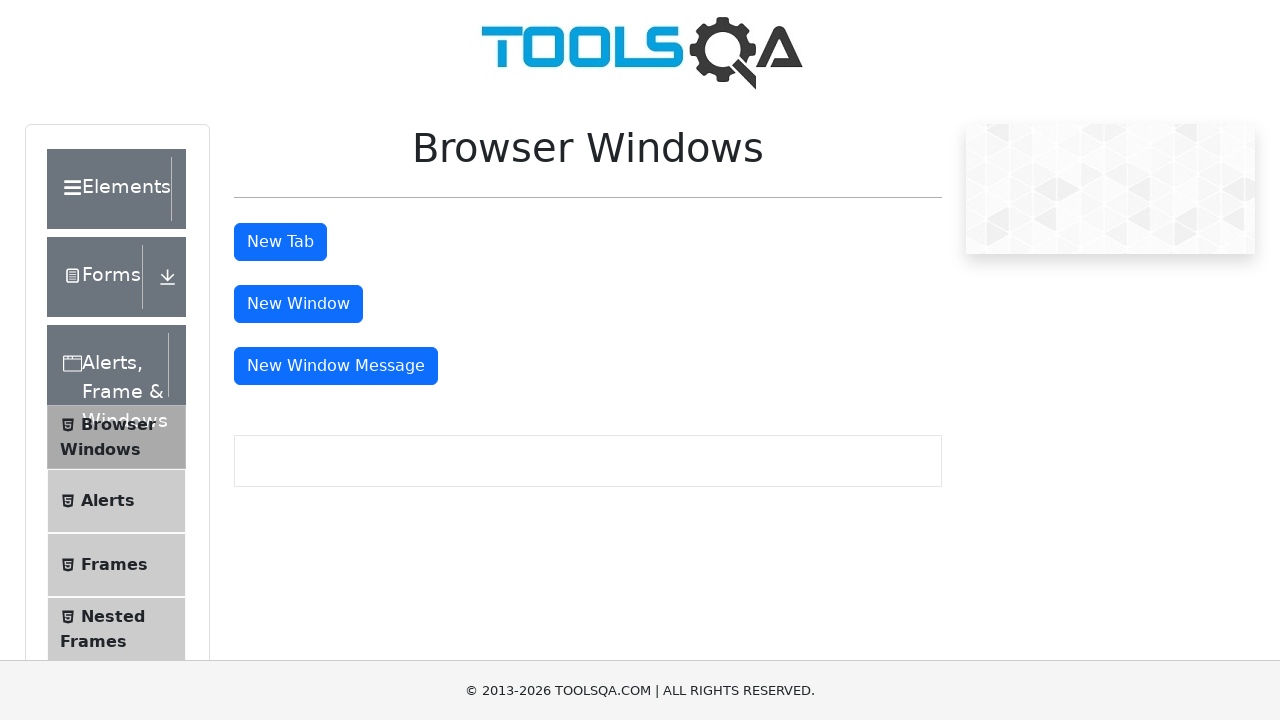

Stored main window/page reference
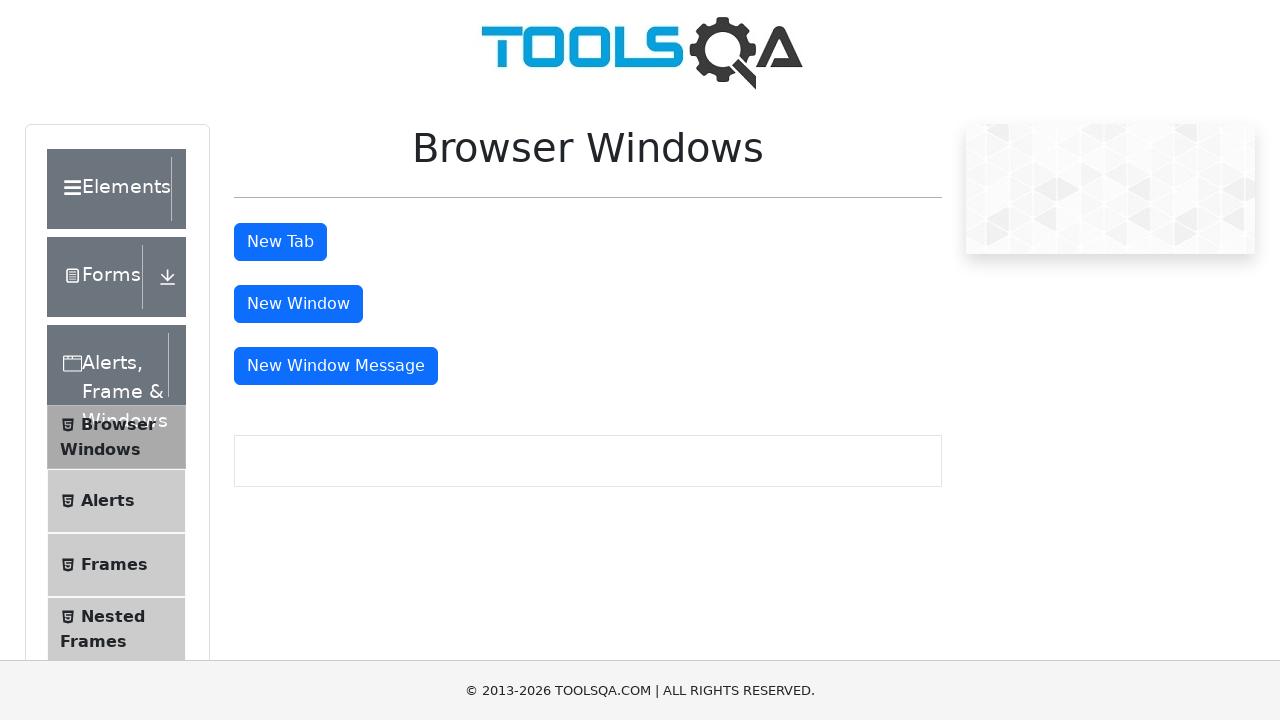

Opened a new browser window
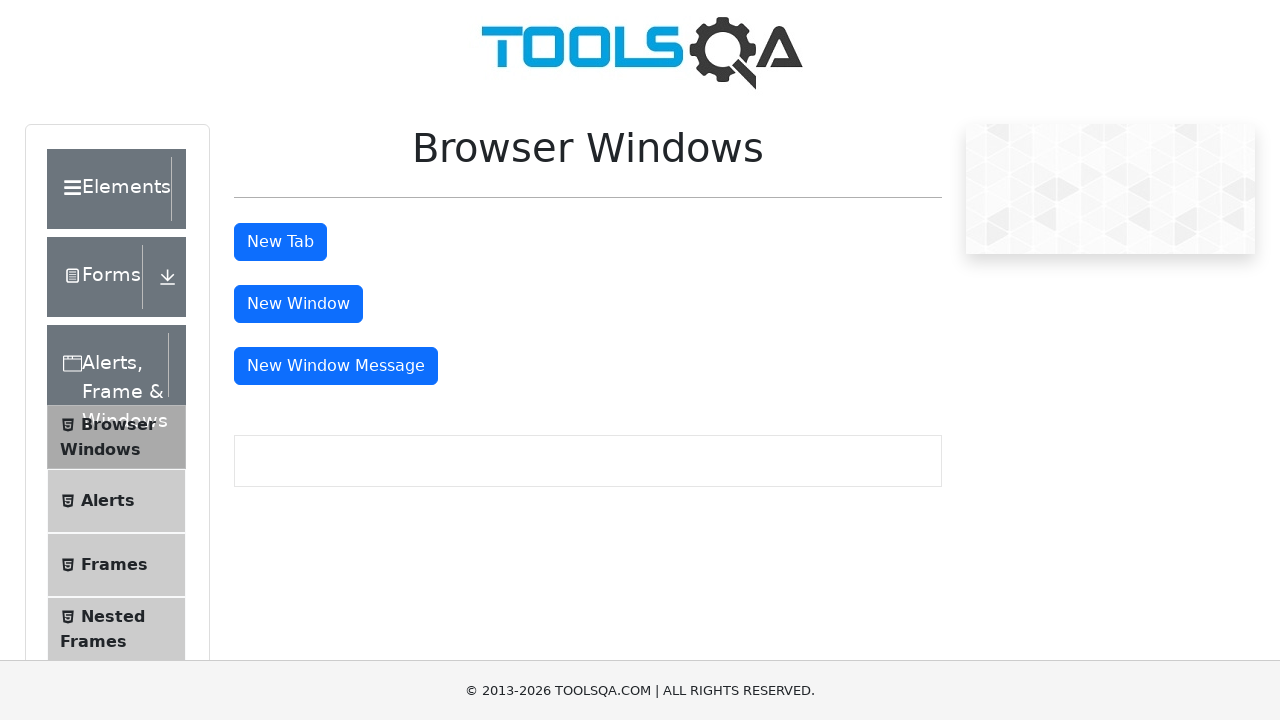

Navigated new window to https://demoqa.com/sample
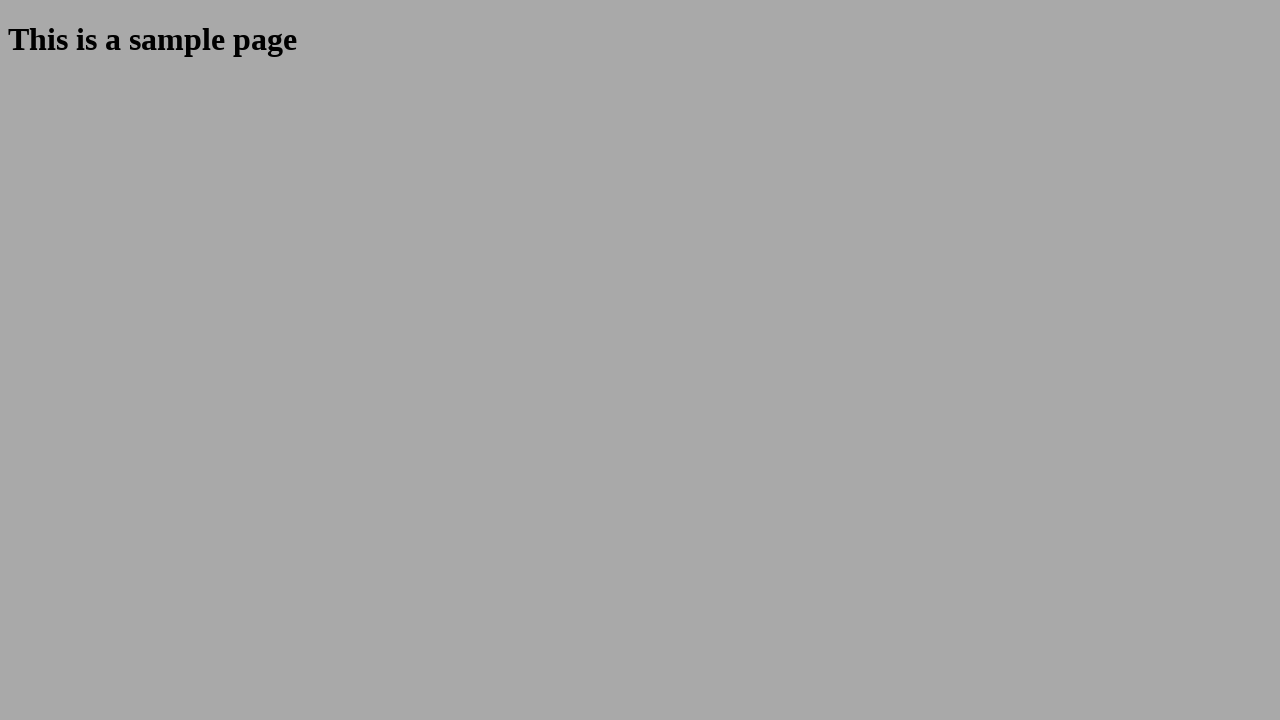

Closed the new browser window
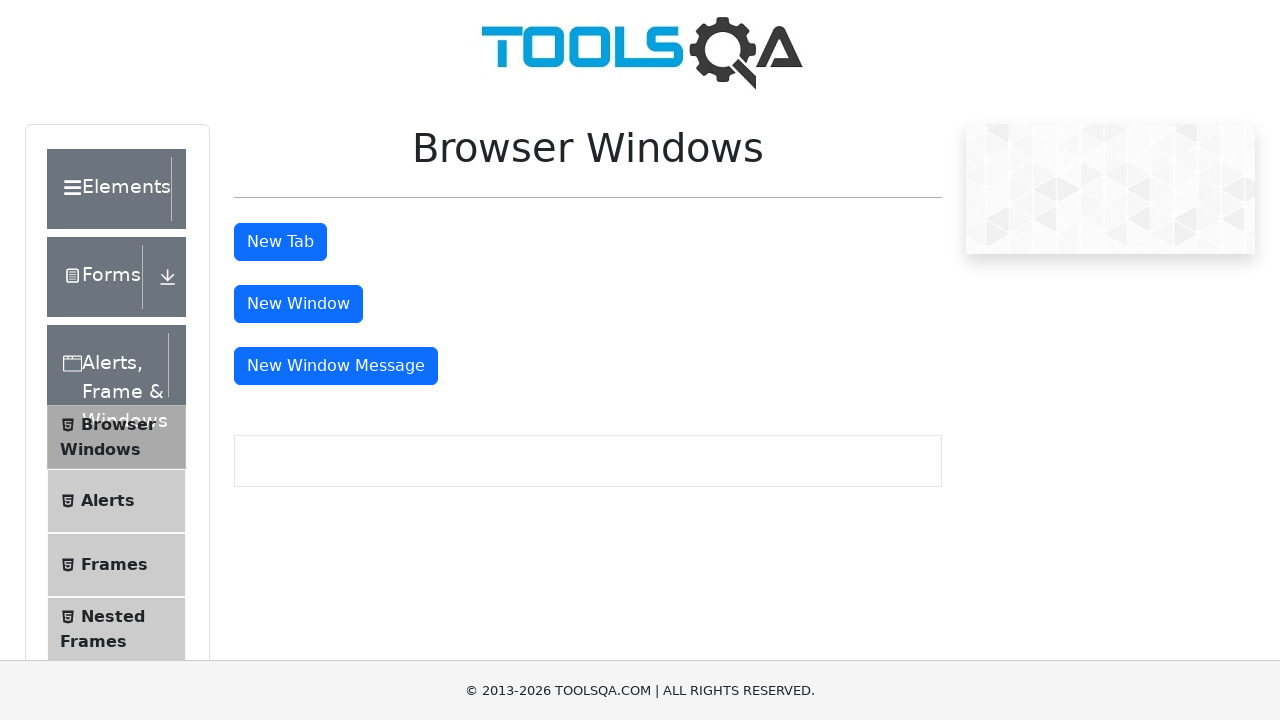

Returned focus to main window
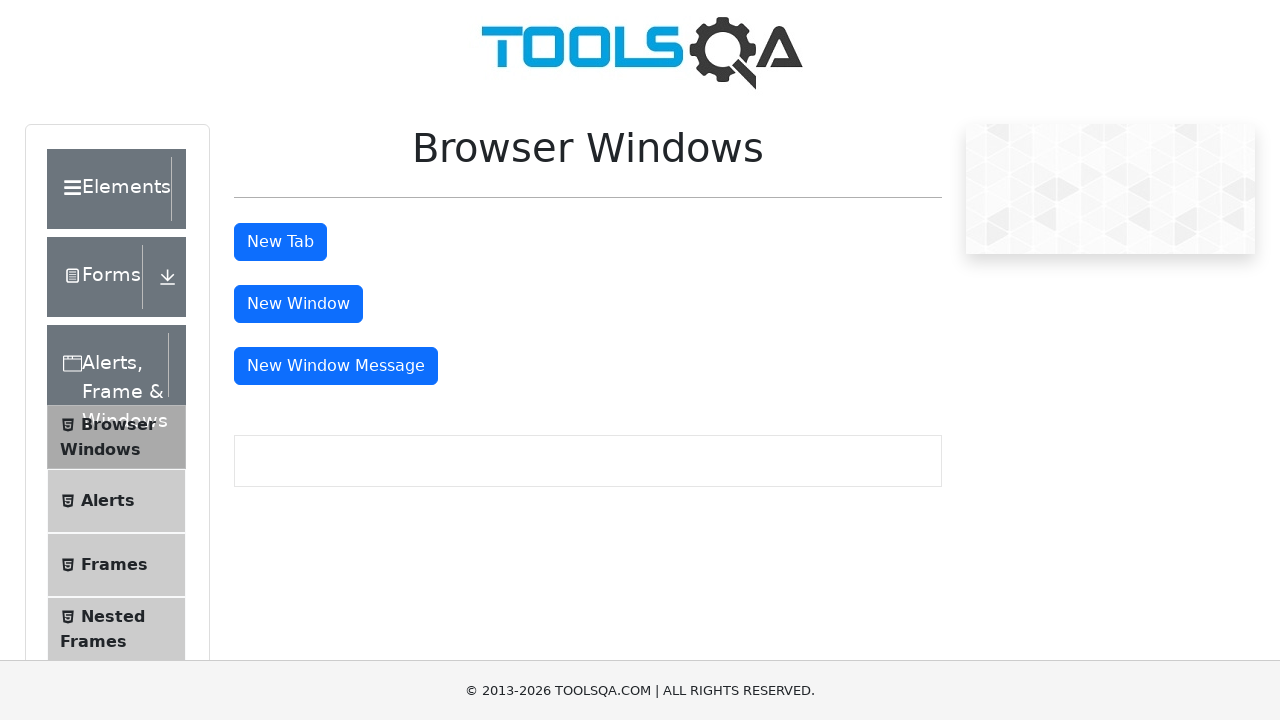

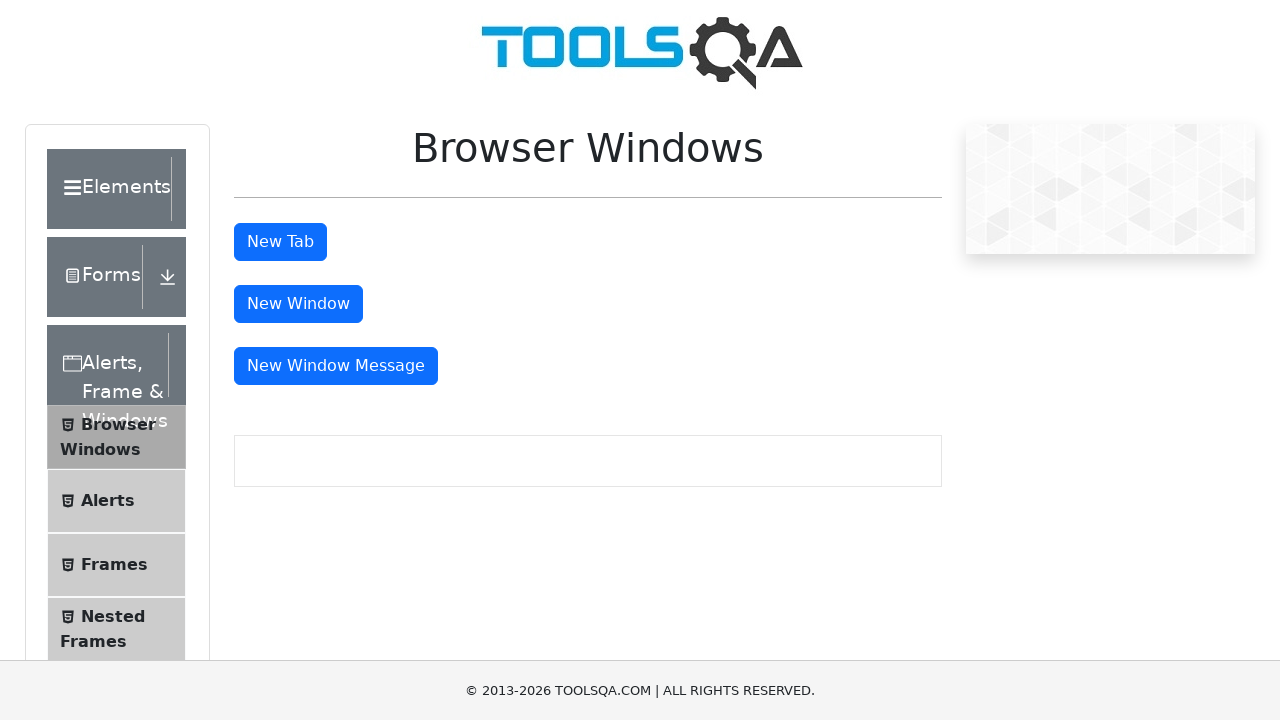